Tests JavaScript interactions on a registration page by filling a text field using JavaScript, reading header text, clicking a checkbox, and scrolling the page up and down.

Starting URL: http://demo.automationtesting.in/Register.html

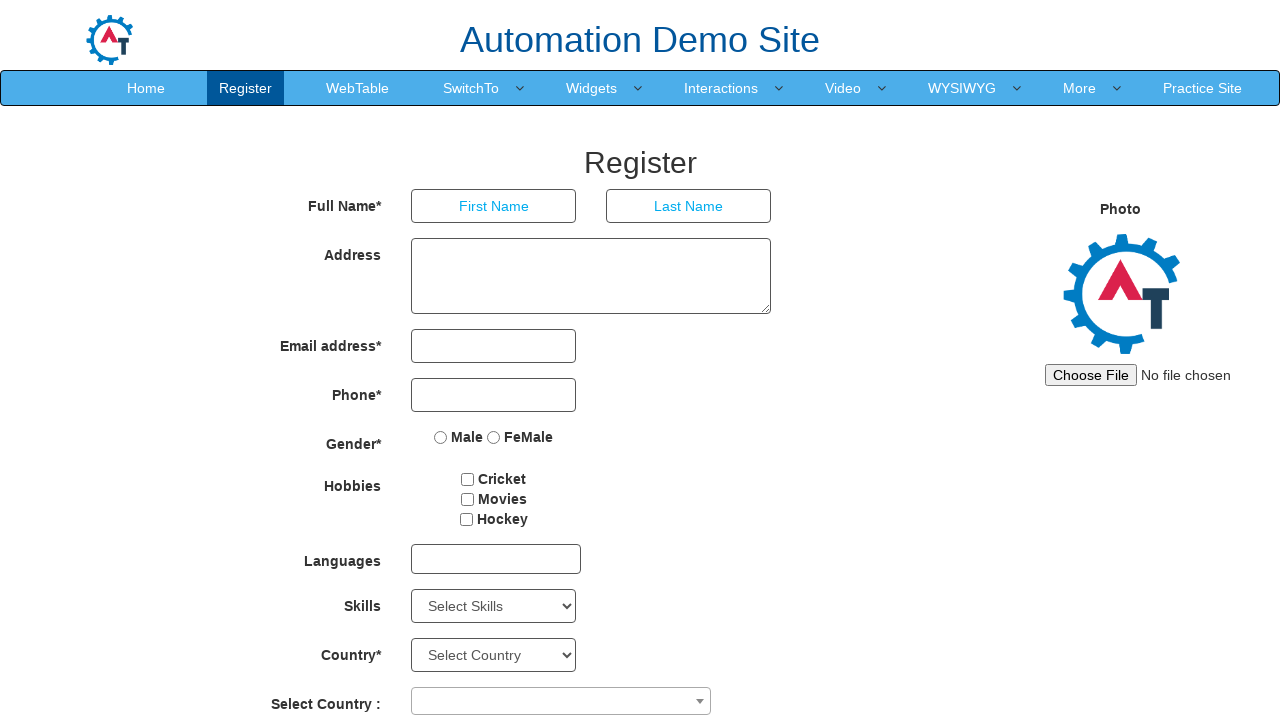

Filled first name field with 'david' using JavaScript
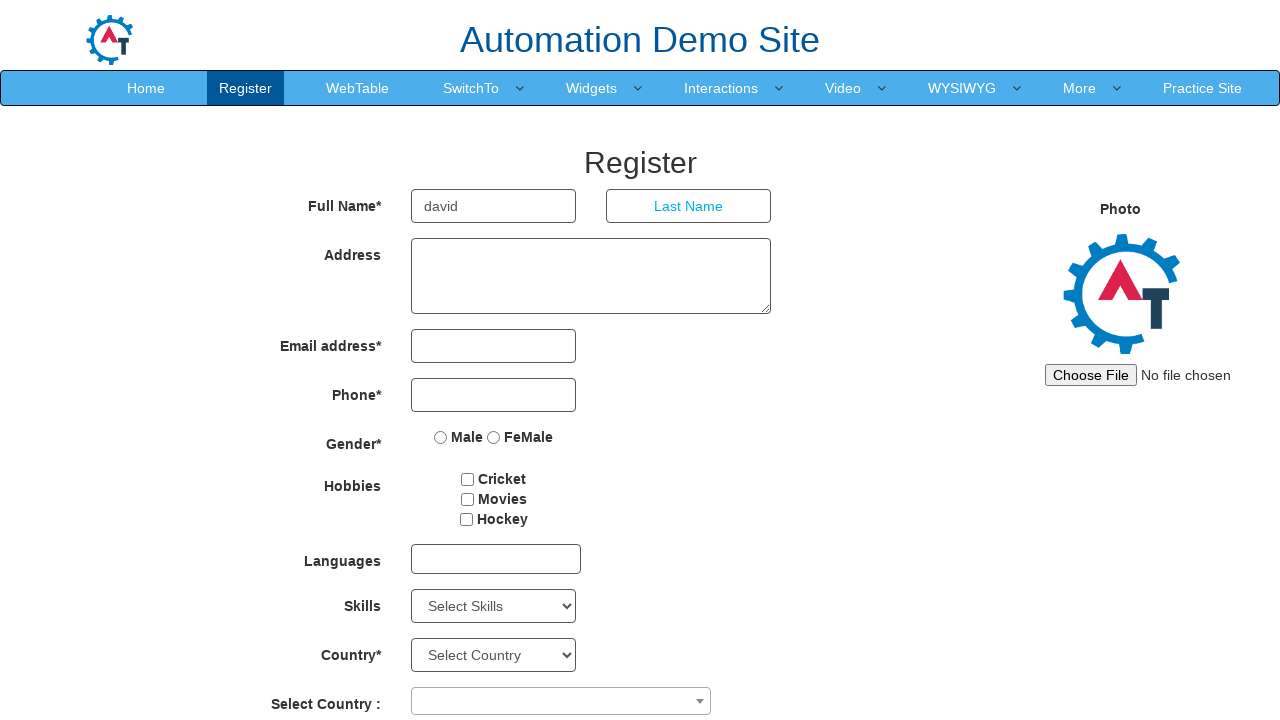

Retrieved header text 'Automation Demo Site'
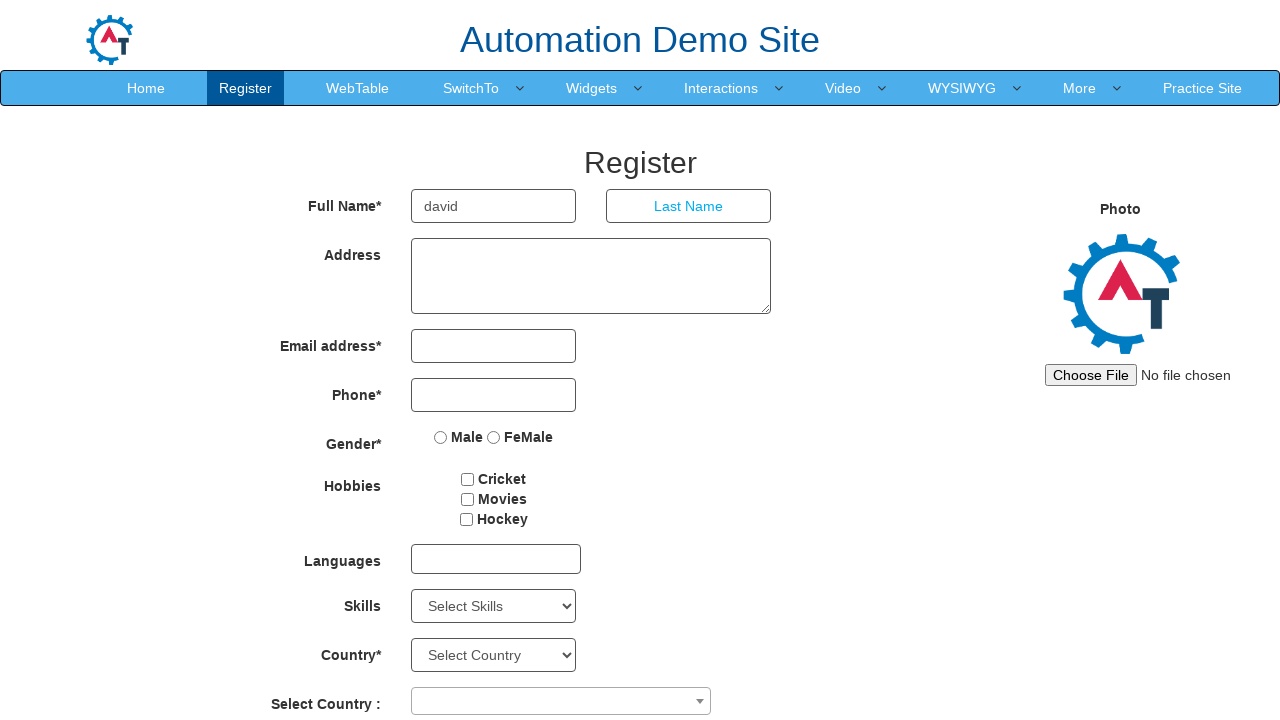

Clicked checkbox using JavaScript
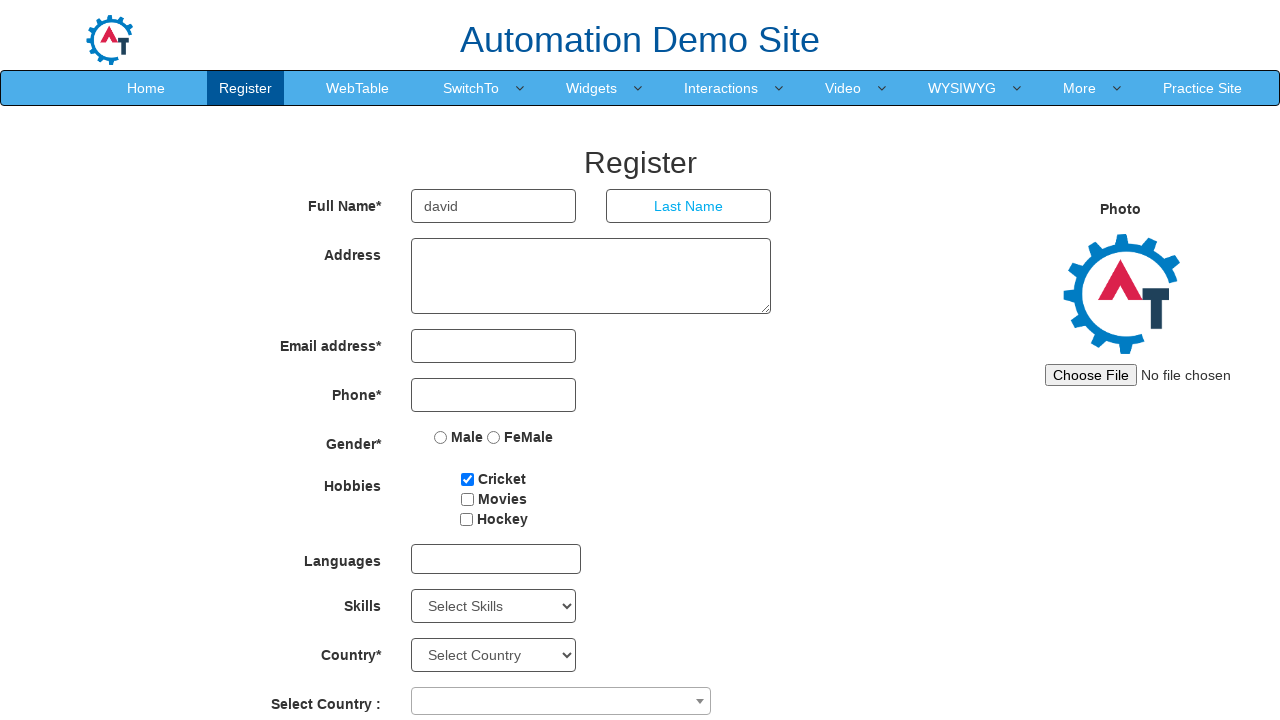

Scrolled page down by 1000 pixels
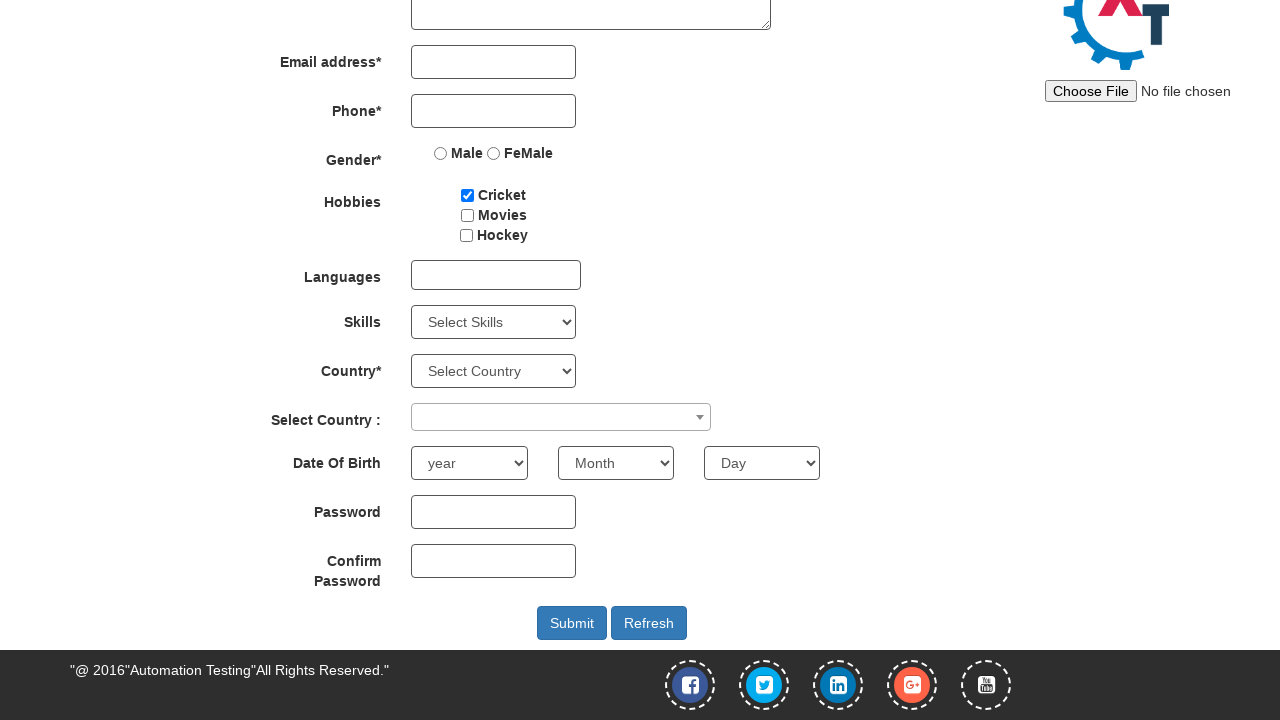

Waited for 1500 milliseconds
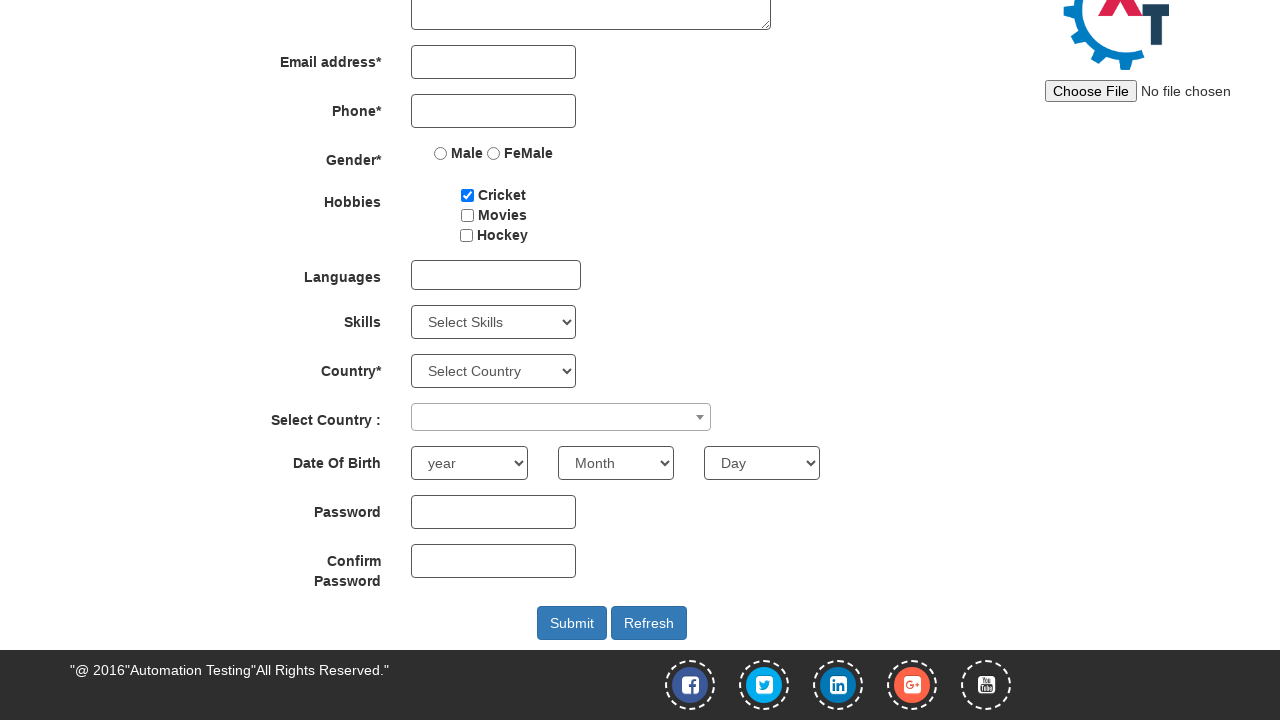

Scrolled page back up by 1000 pixels
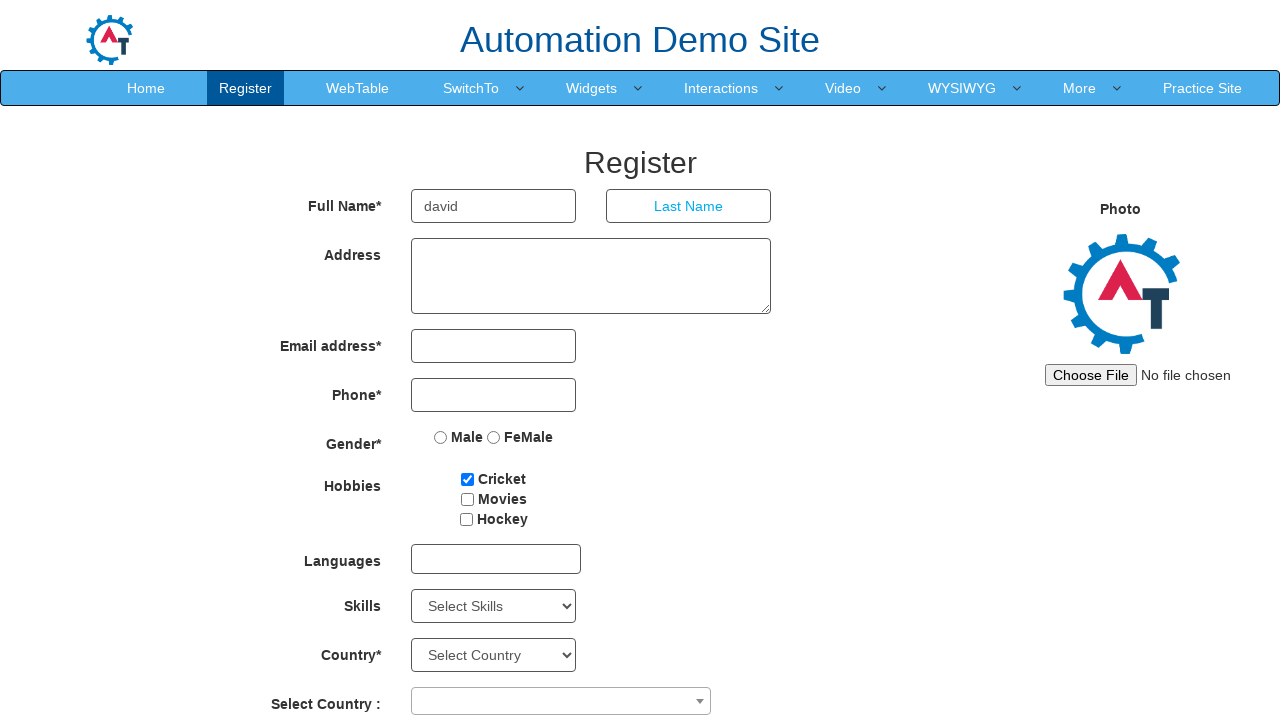

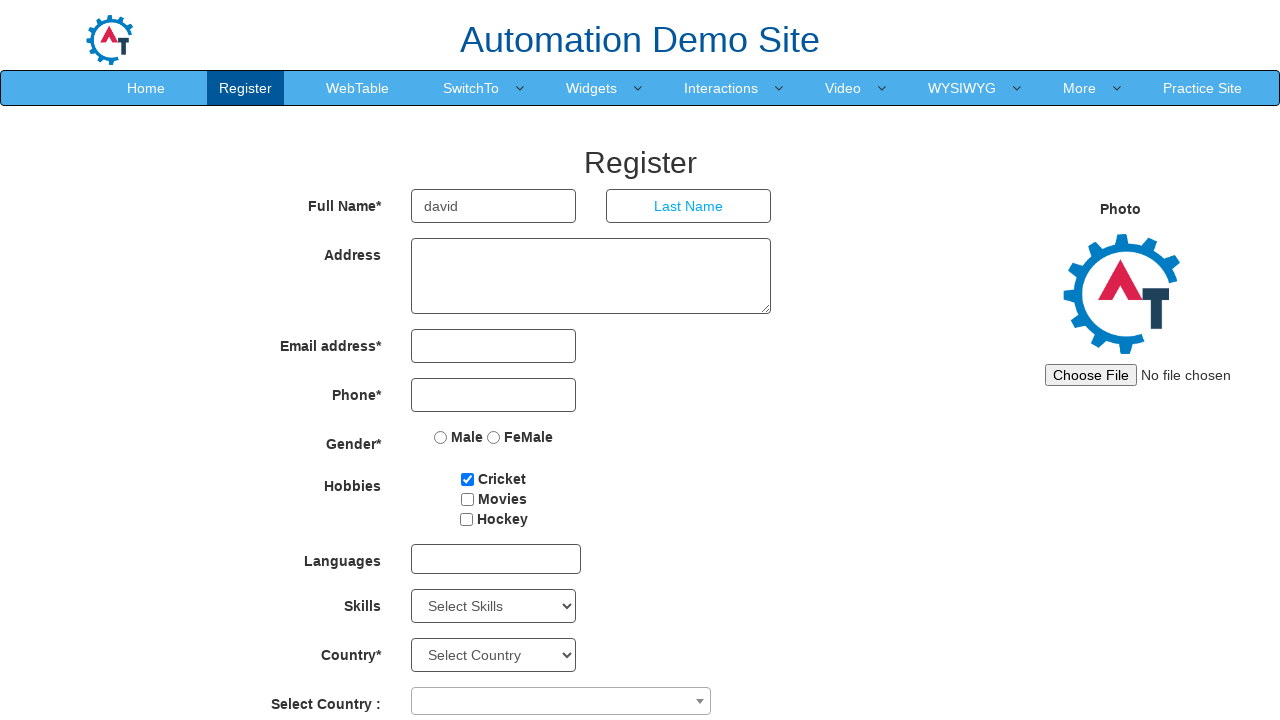